Tests a math quiz form by reading two numbers displayed on the page, calculating their sum, selecting the answer from a dropdown menu, and submitting the form.

Starting URL: http://suninjuly.github.io/selects1.html

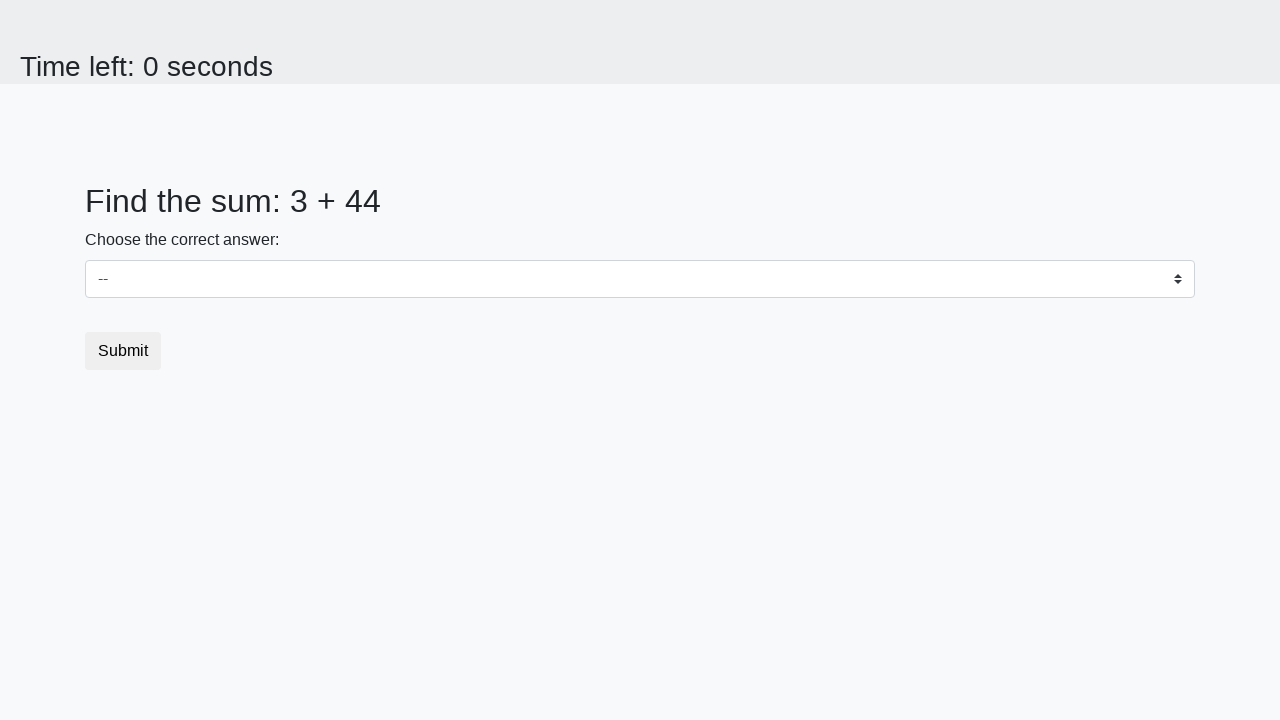

Navigated to math quiz form
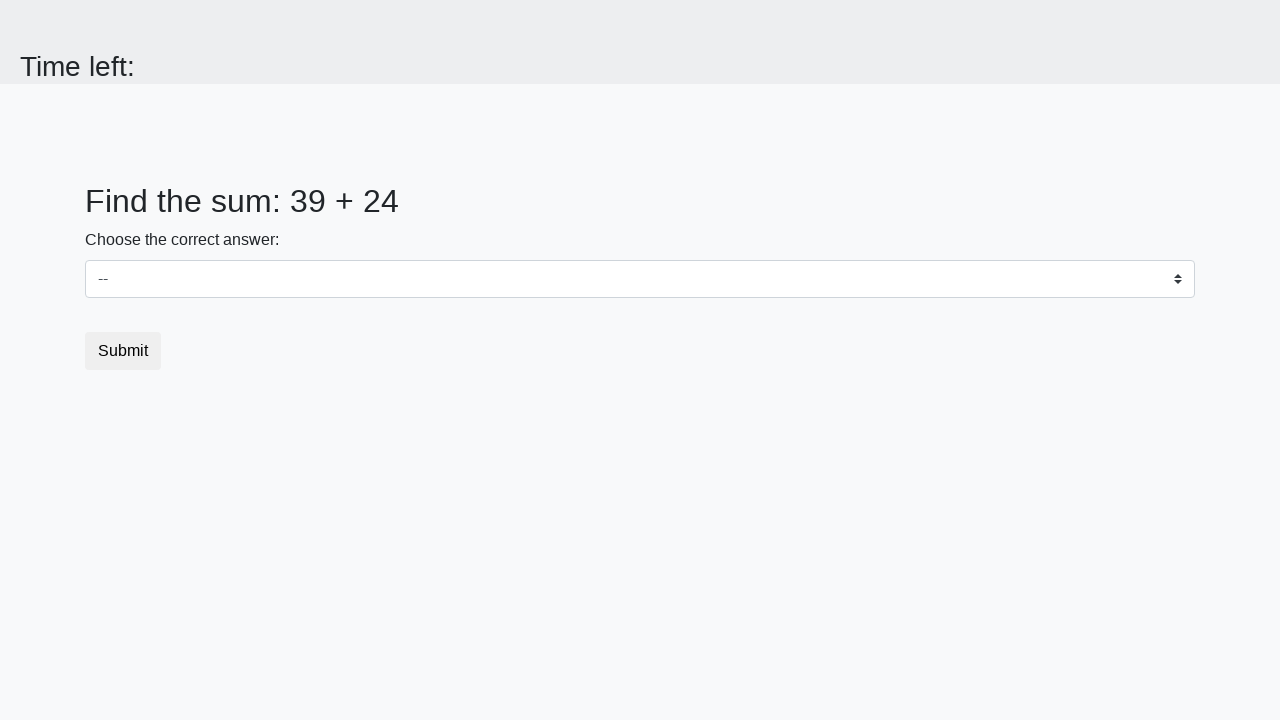

Read first number from page
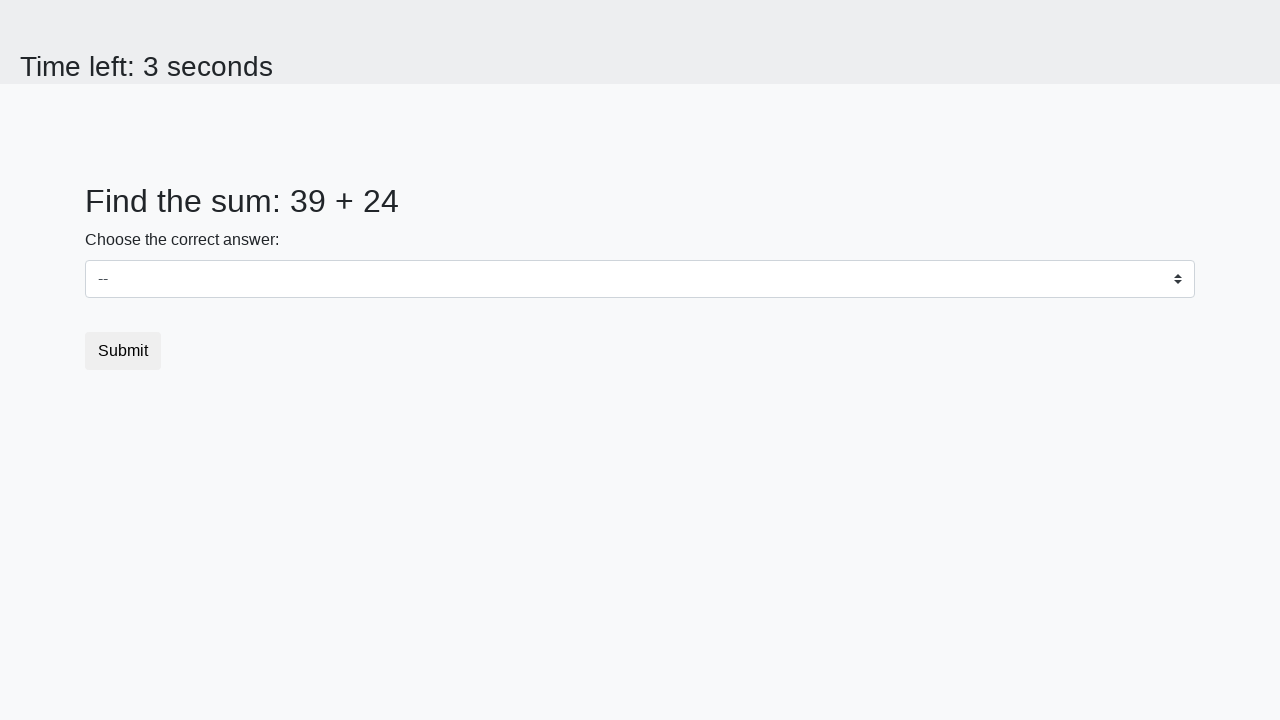

Read second number from page
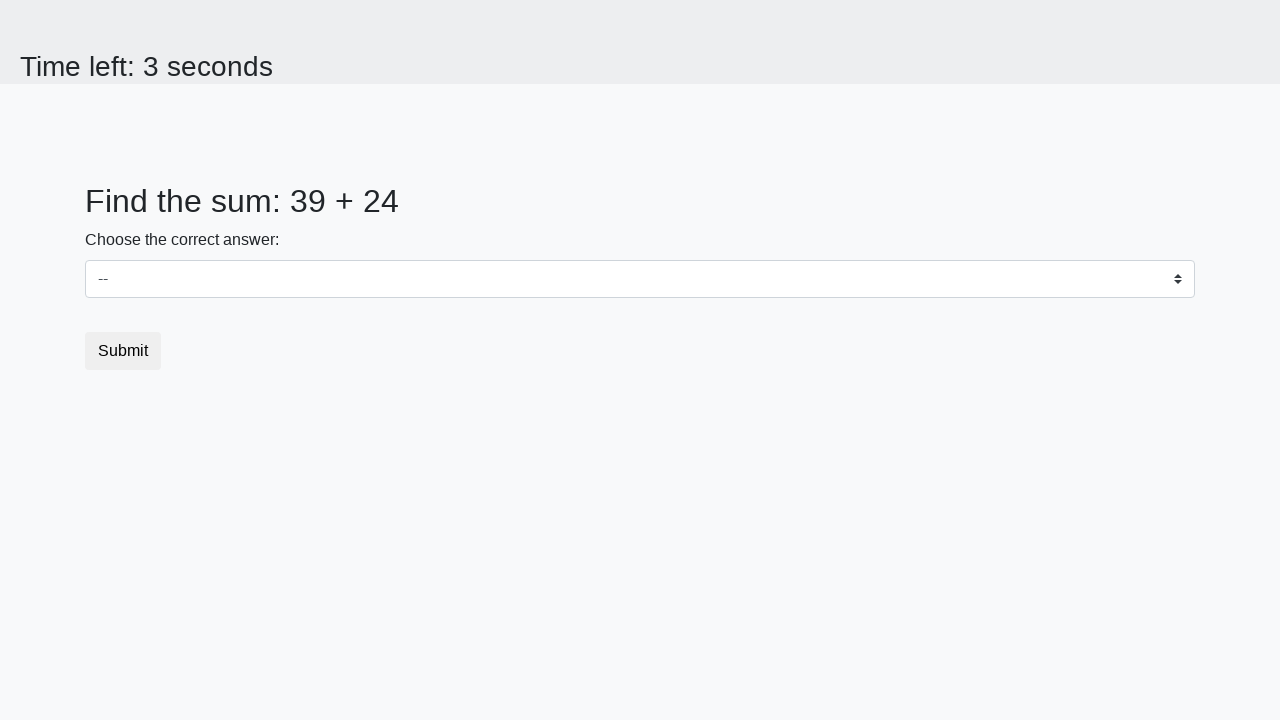

Calculated sum: 39 + 24 = 63
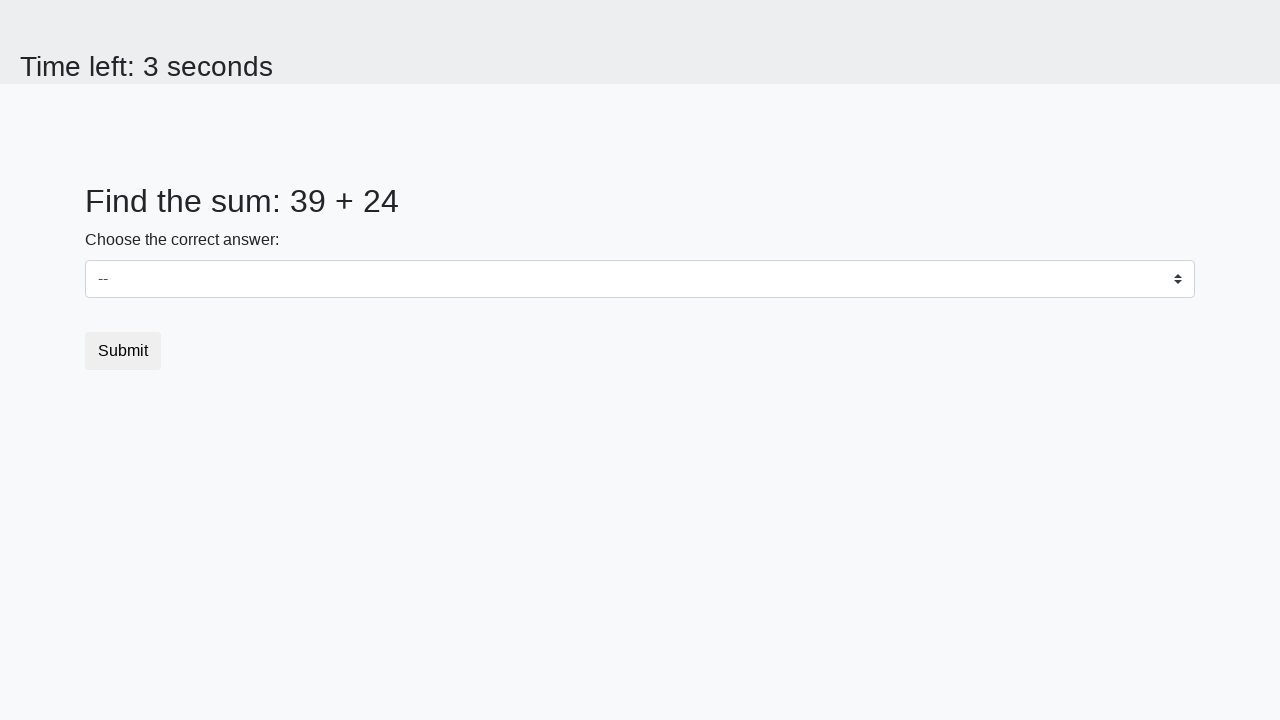

Selected answer '63' from dropdown menu on #dropdown
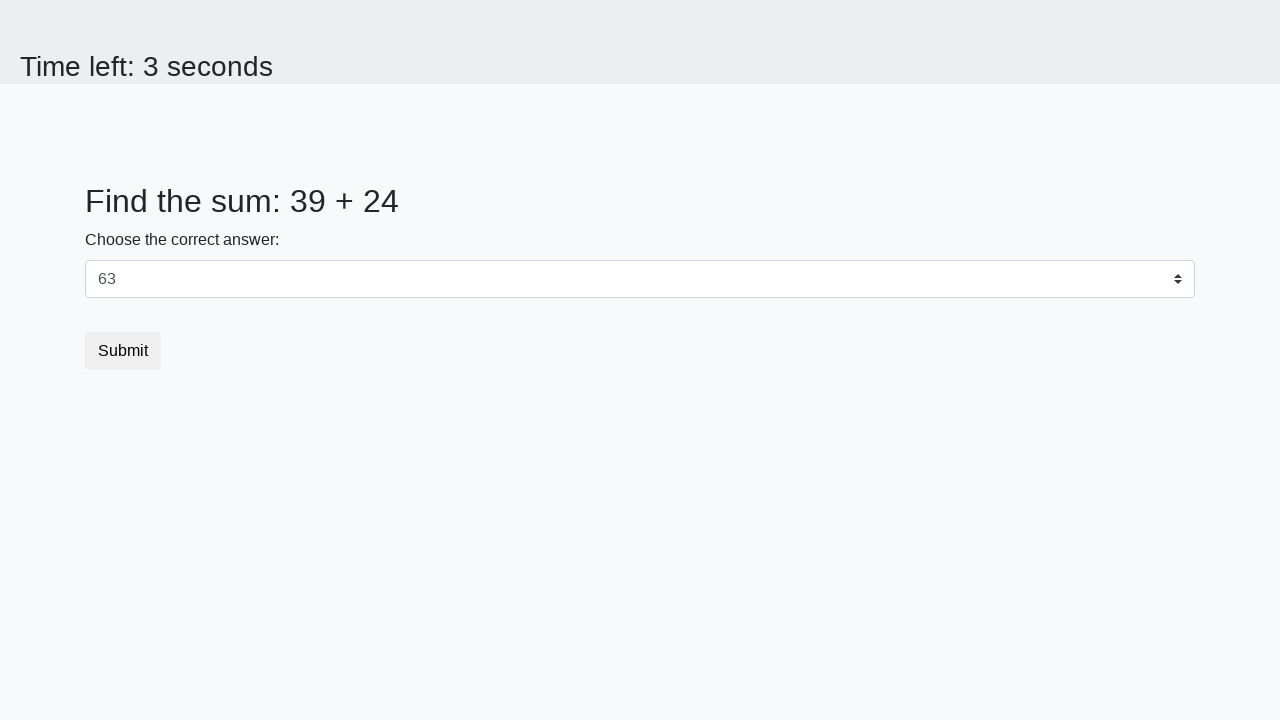

Clicked Submit button to submit the form at (123, 351) on xpath=//button[text()='Submit']
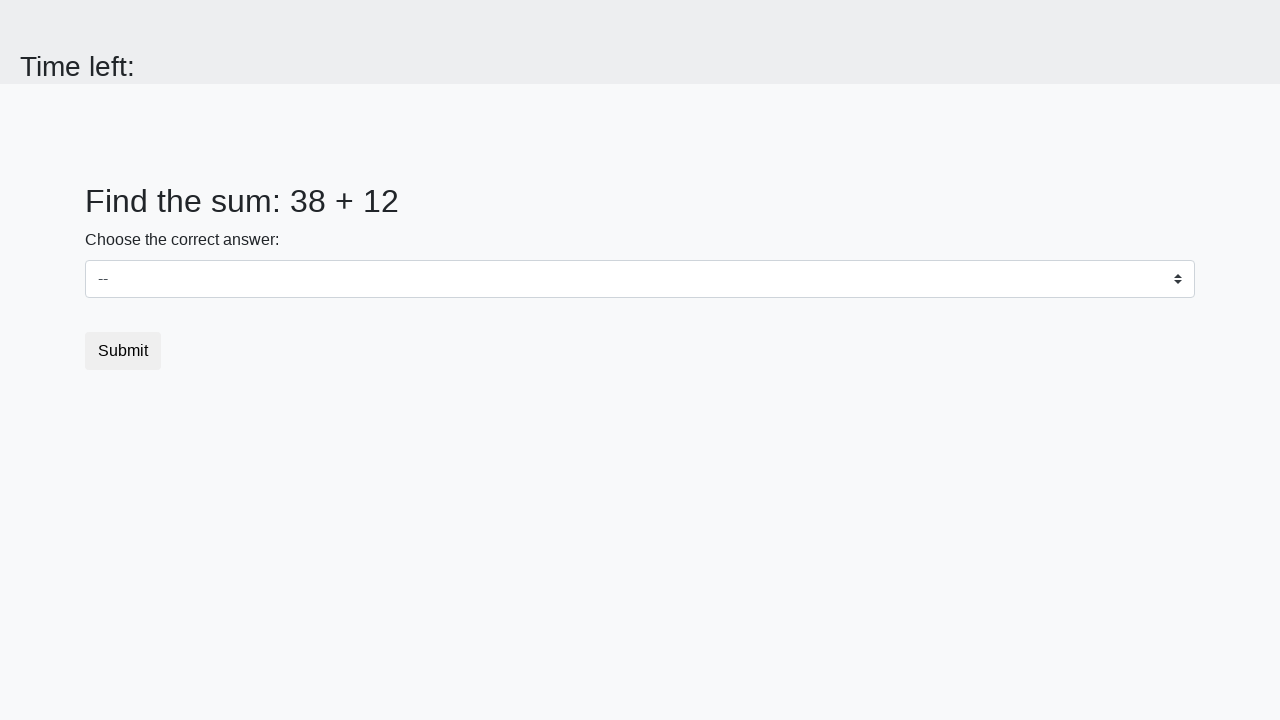

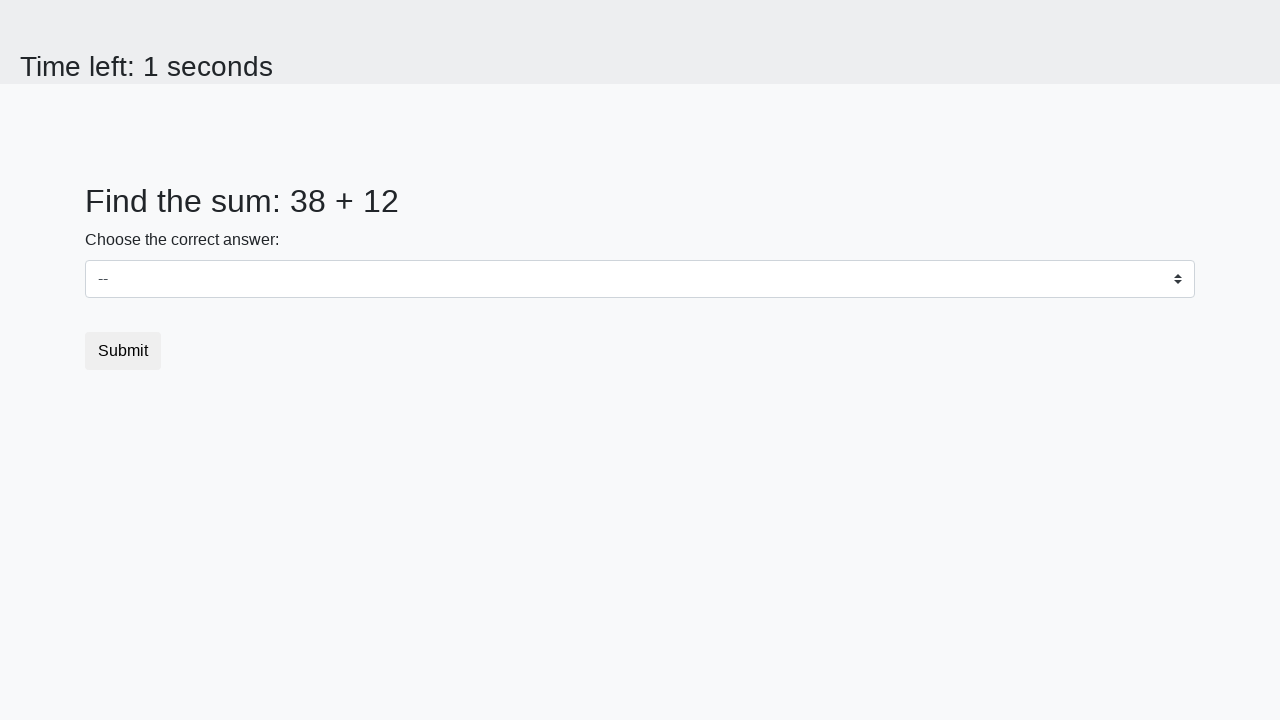